Tests addition operation on the calculator by entering two numbers and verifying the sum

Starting URL: https://testsheepnz.github.io/BasicCalculator.html

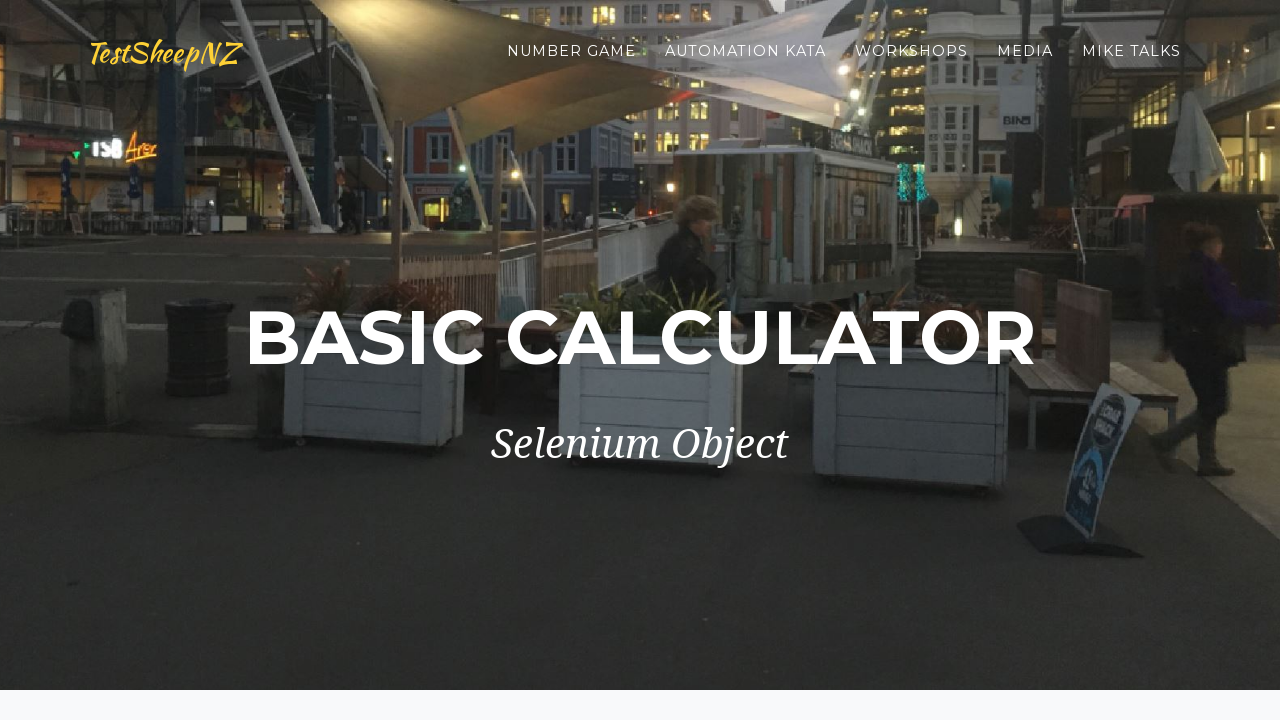

Entered first number '1' in the number1Field on #number1Field
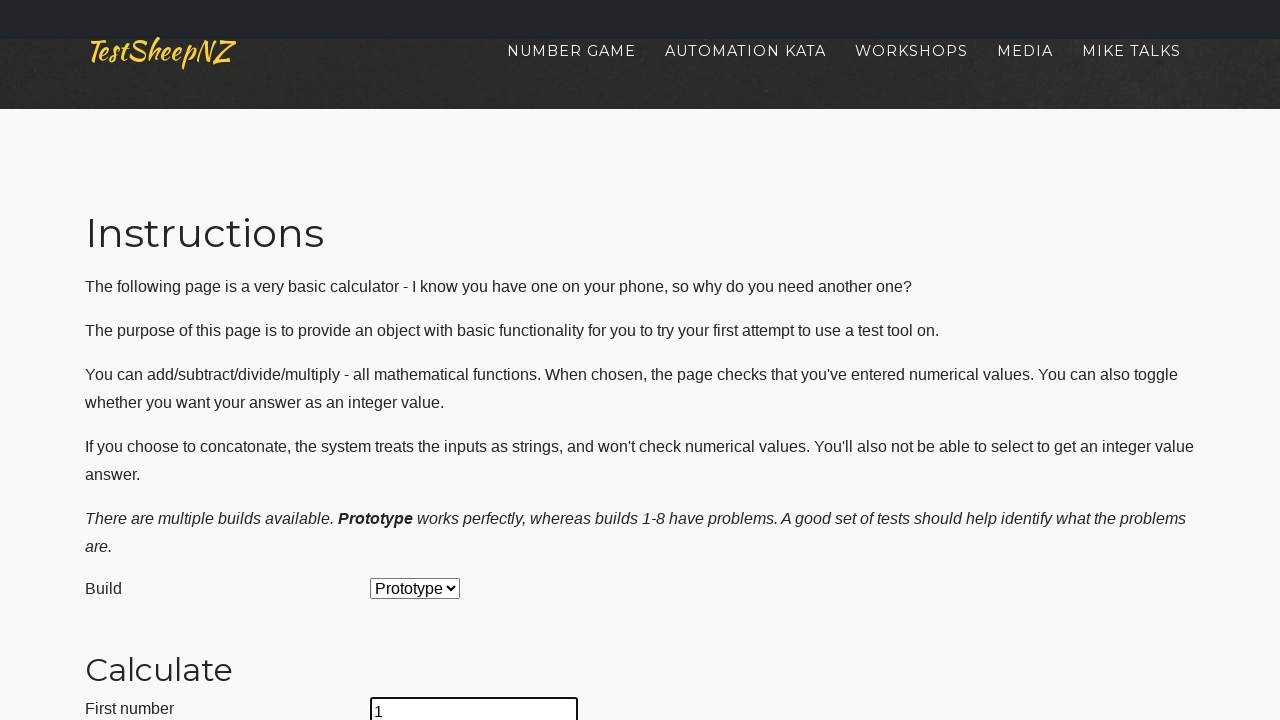

Entered second number '1' in the number2Field on #number2Field
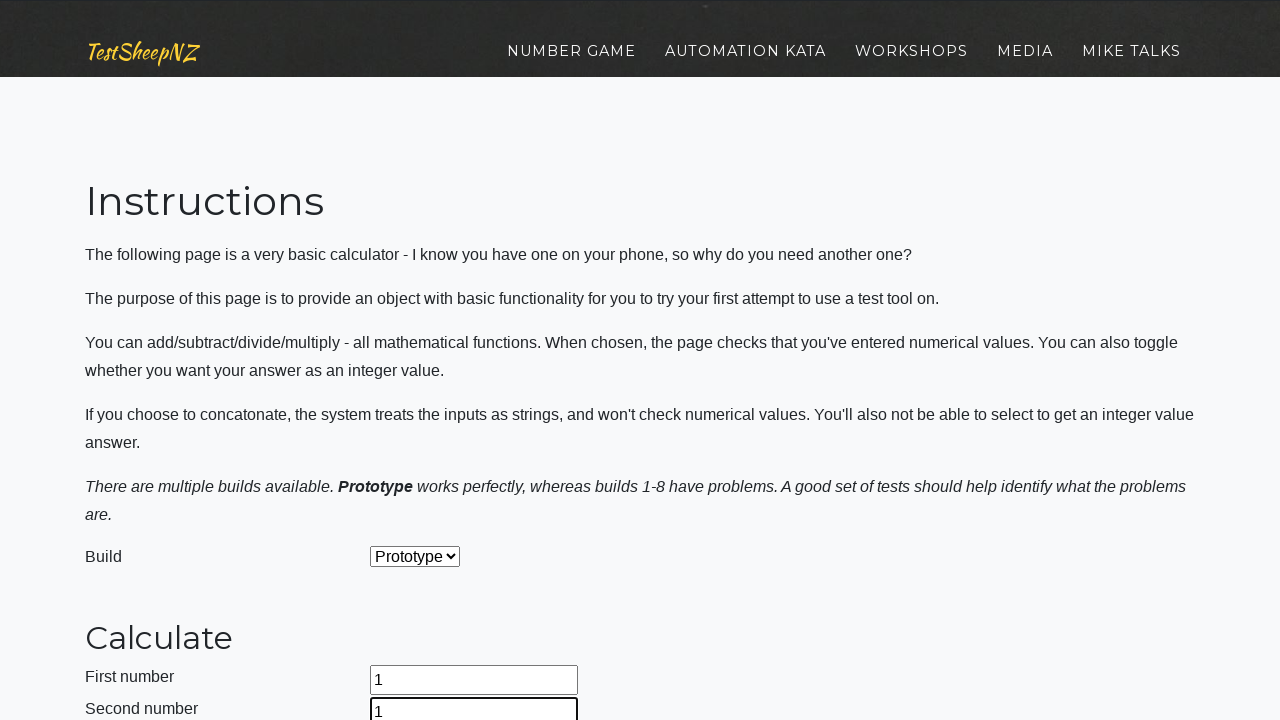

Clicked the calculate button to perform addition at (422, 361) on #calculateButton
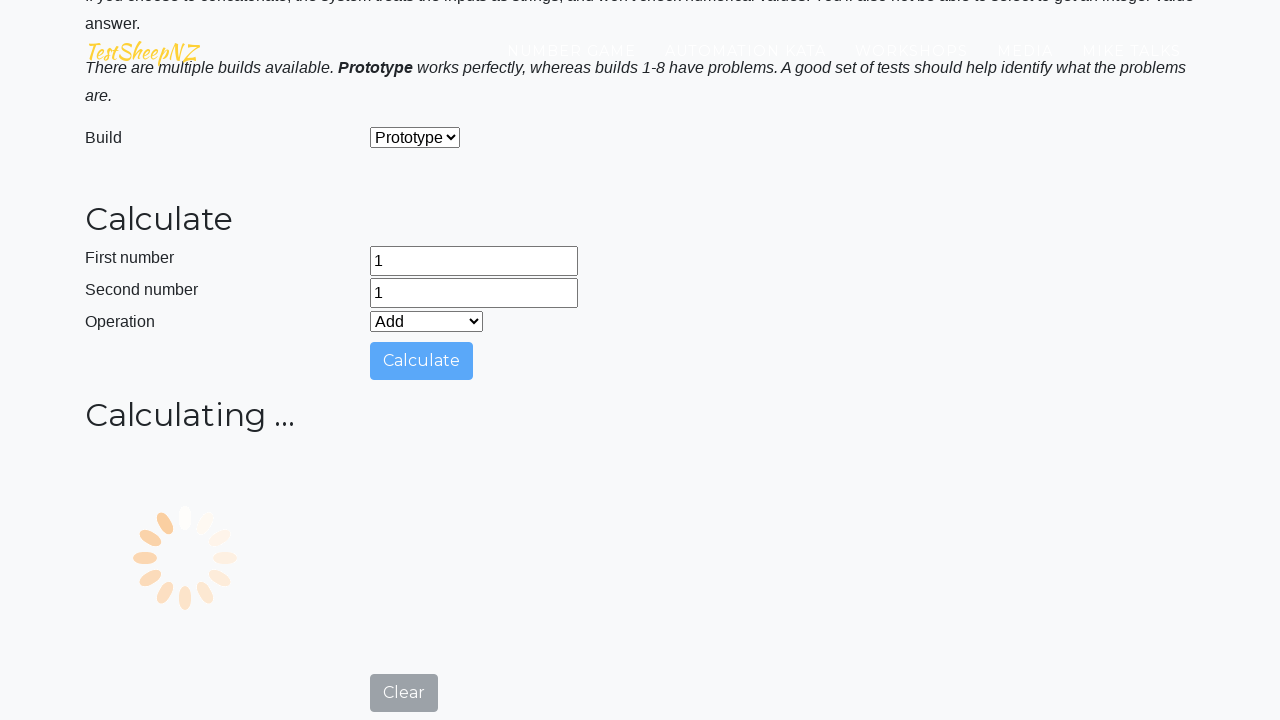

Verified that the sum result is '2'
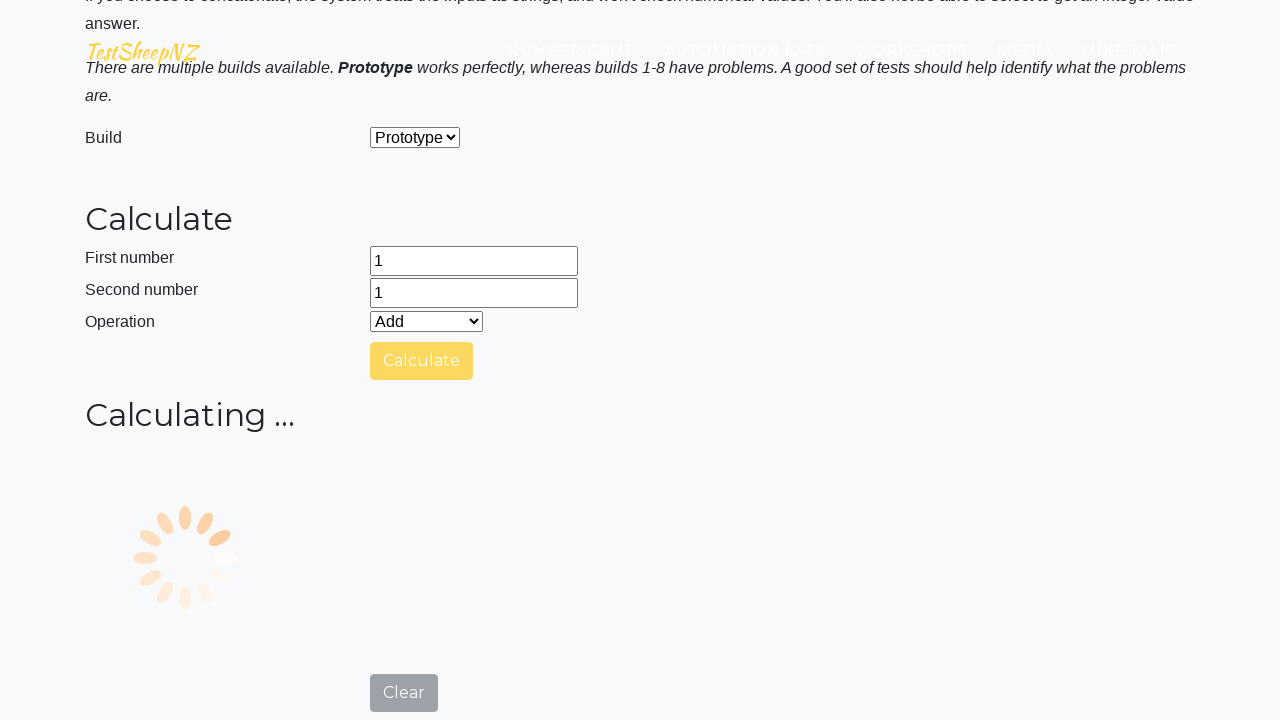

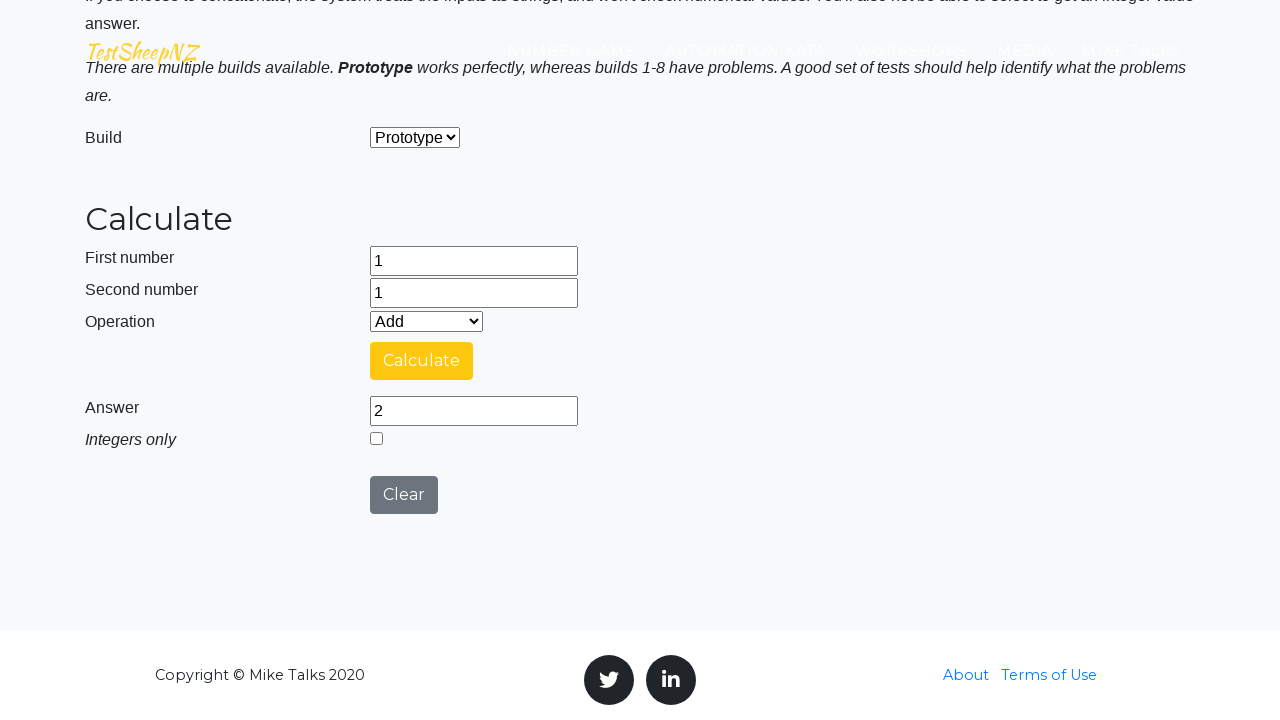